Navigates to an e-commerce demo site and clicks on the 6th product's view button

Starting URL: https://shopdemo.e-junkie.com/

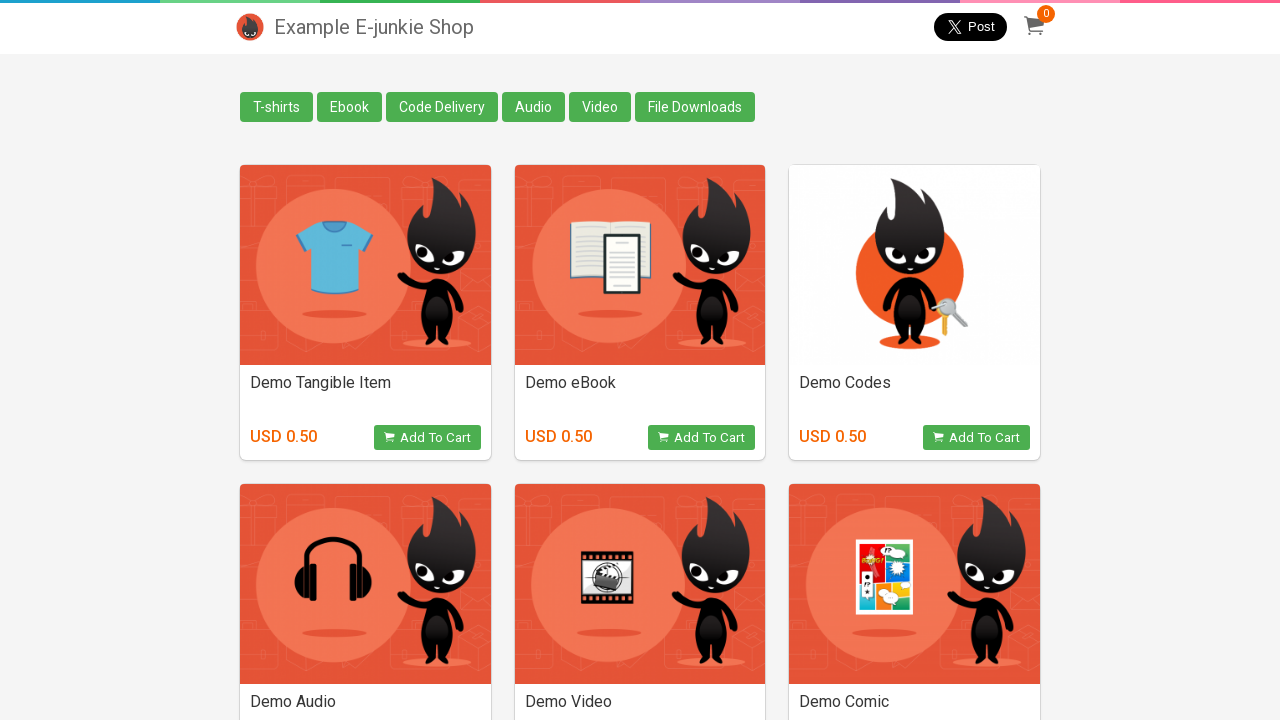

Located all view product buttons on the e-commerce site
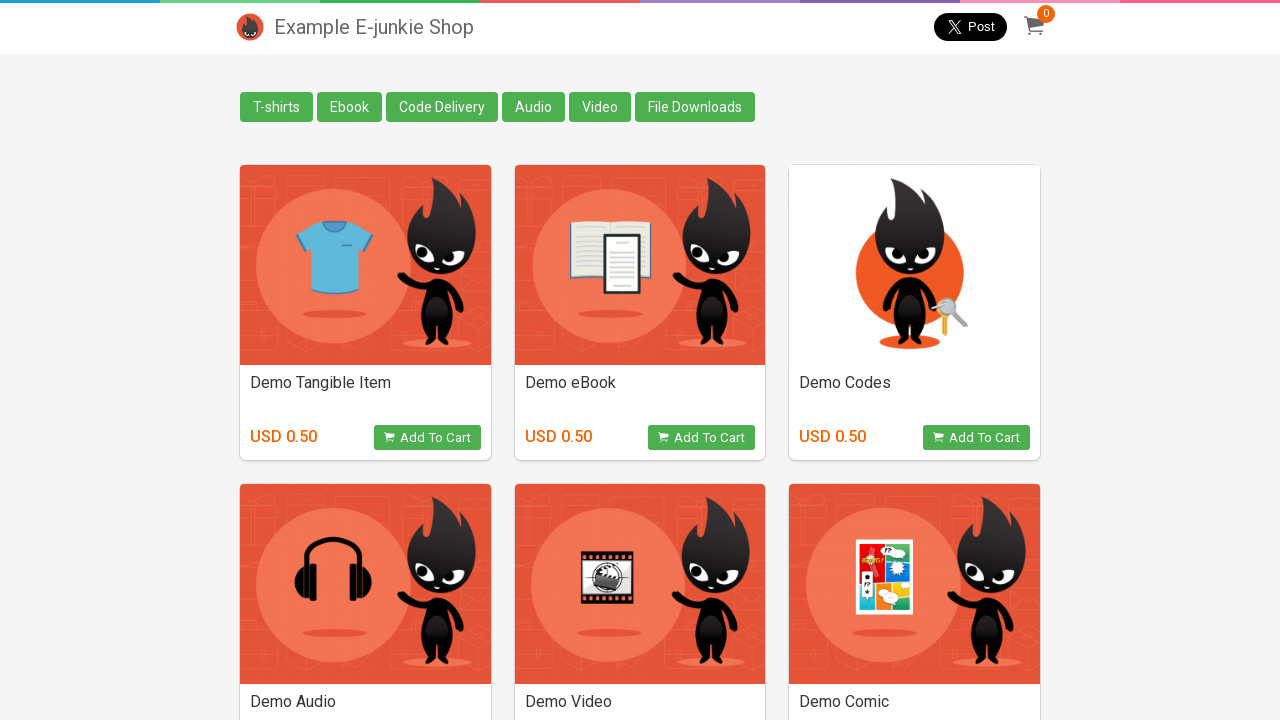

Clicked the 6th product's view button at (976, 602) on button.view_product >> nth=5
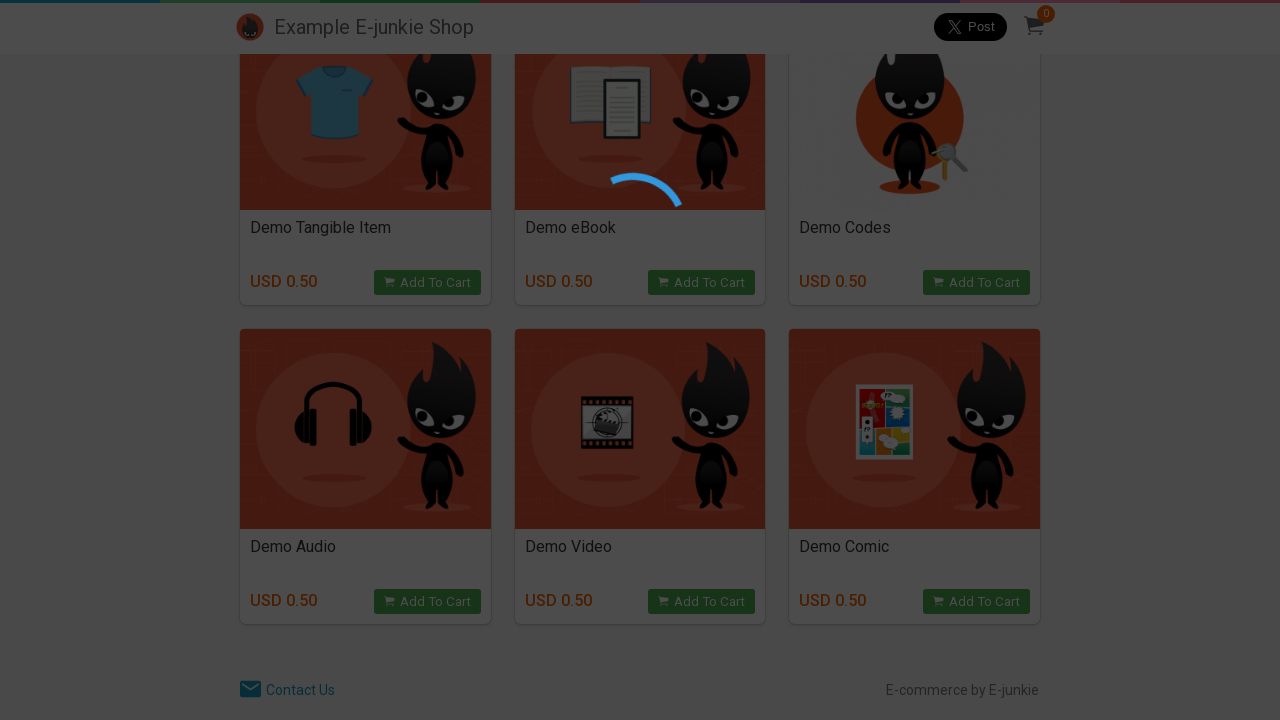

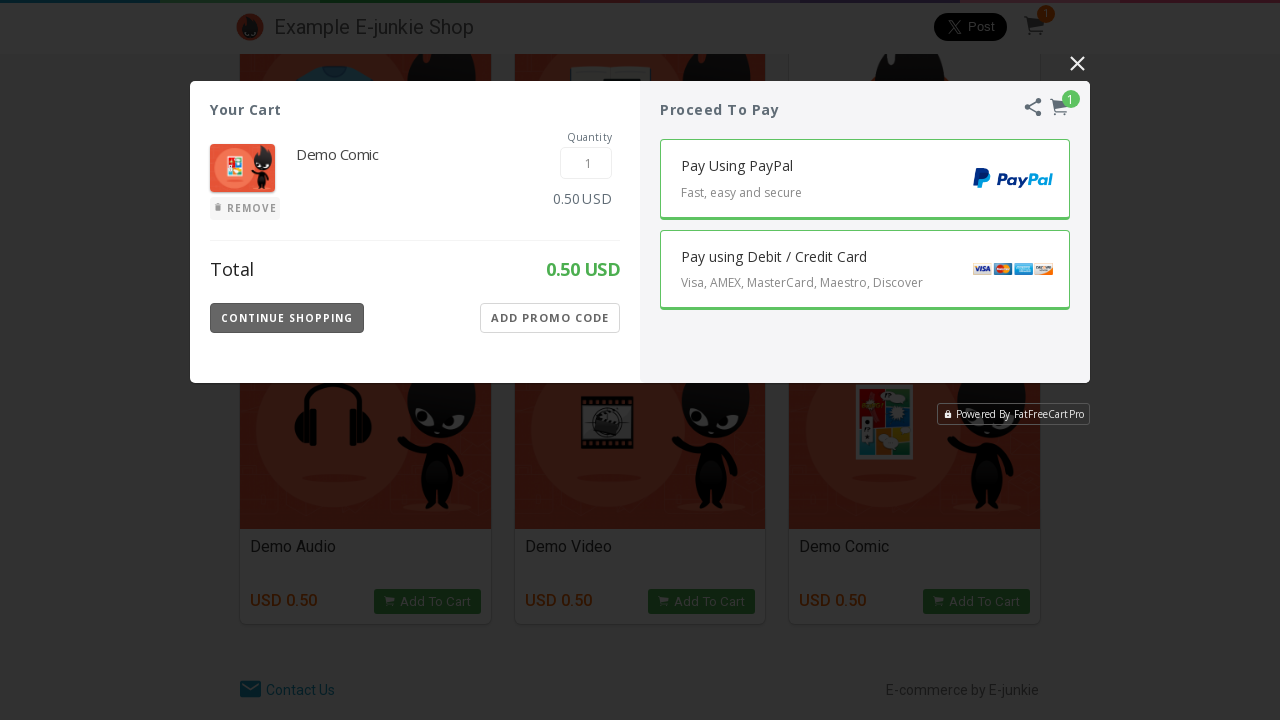